Tests browser window/tab management by clicking button to open multiple new tabs, then switching between windows and closing child windows

Starting URL: https://demoqa.com/browser-windows

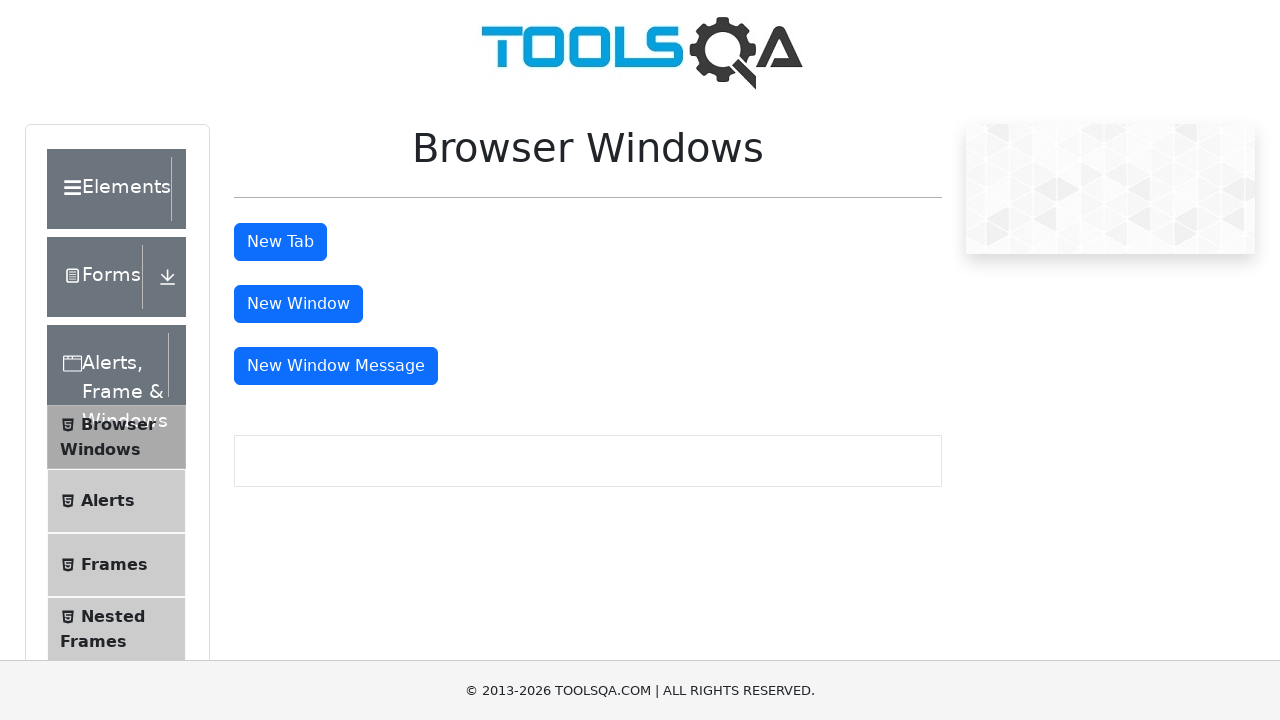

Clicked tab button and opened first new tab at (280, 242) on #tabButton
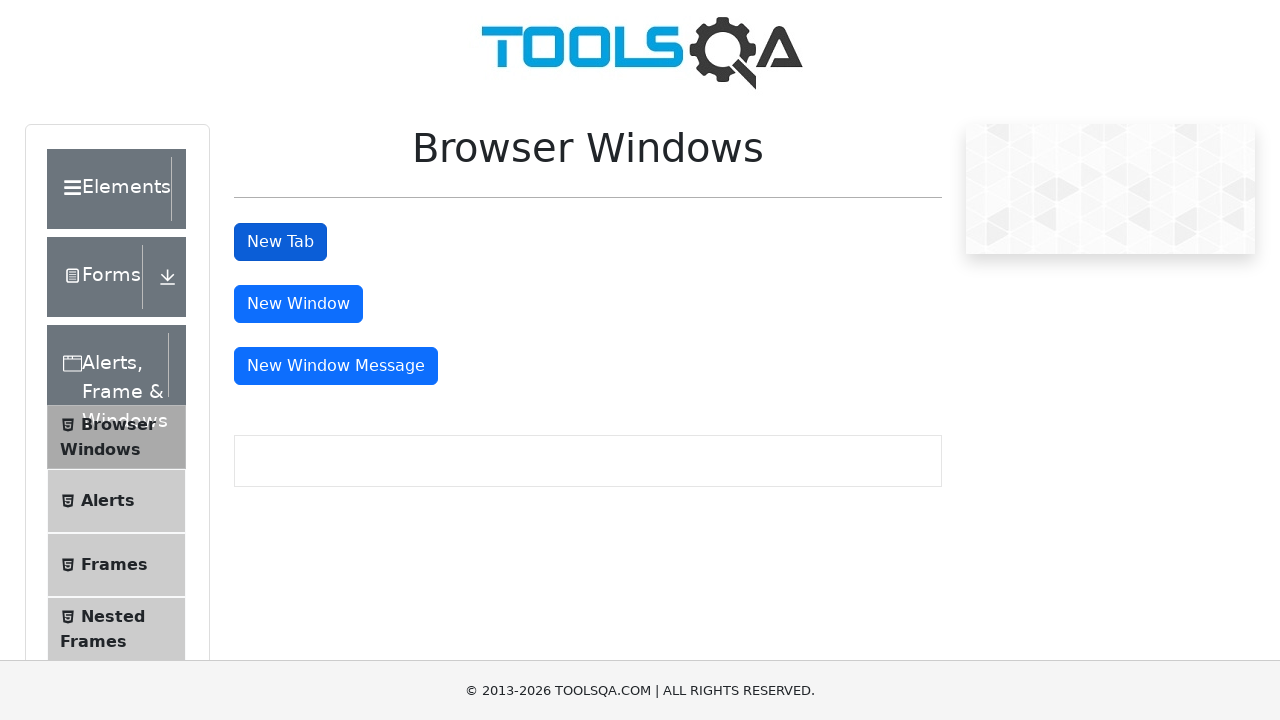

Clicked tab button and opened second new tab at (280, 242) on #tabButton
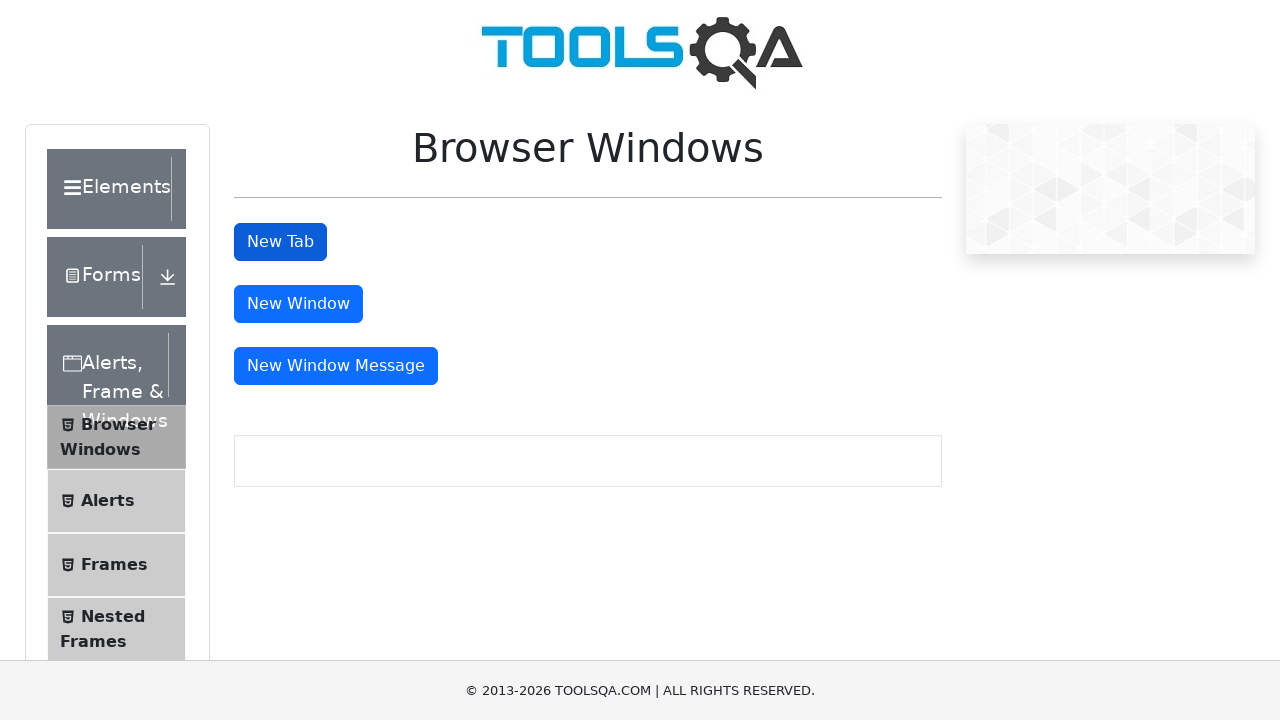

Clicked tab button and opened third new tab at (280, 242) on #tabButton
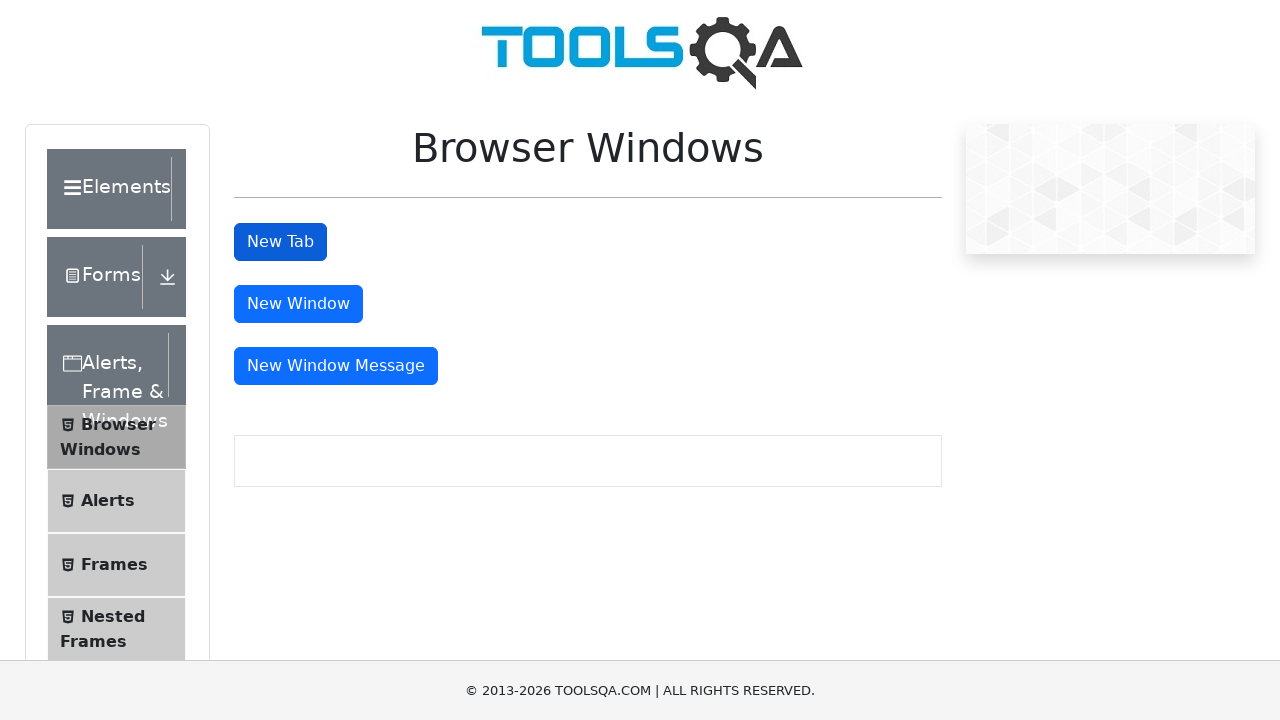

Clicked tab button and opened fourth new tab at (280, 242) on #tabButton
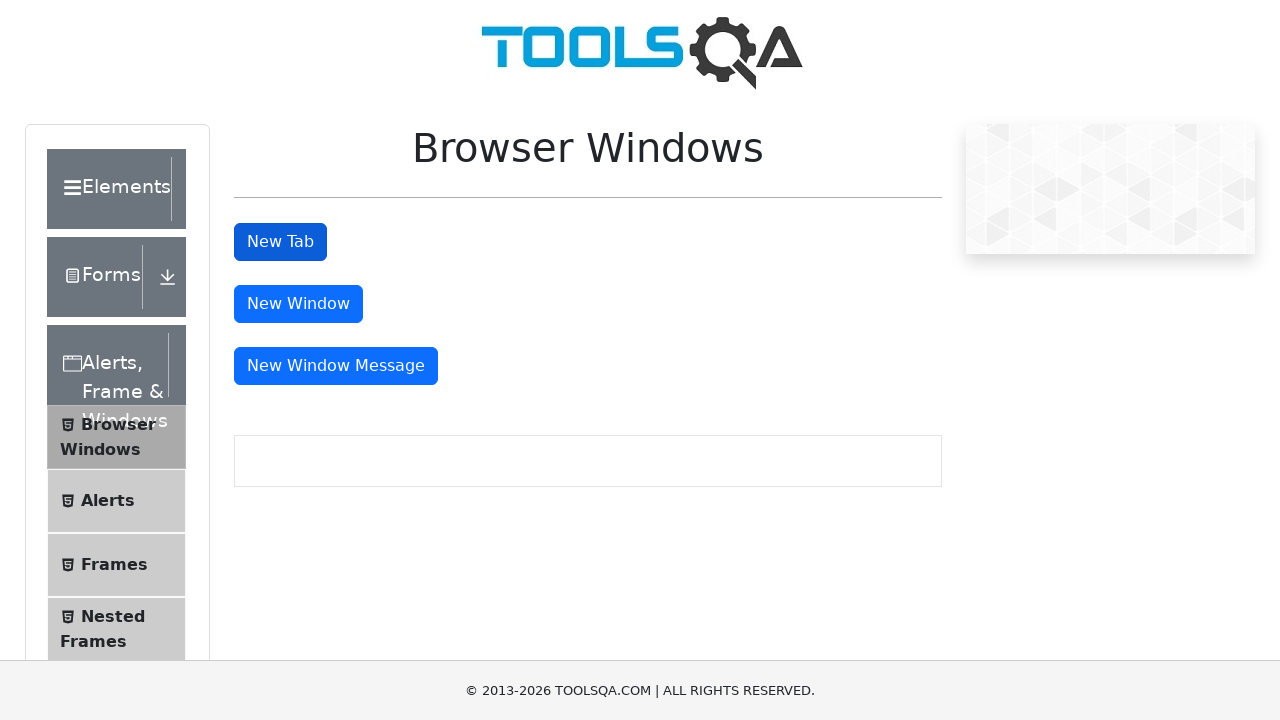

Clicked tab button and opened fifth new tab at (280, 242) on #tabButton
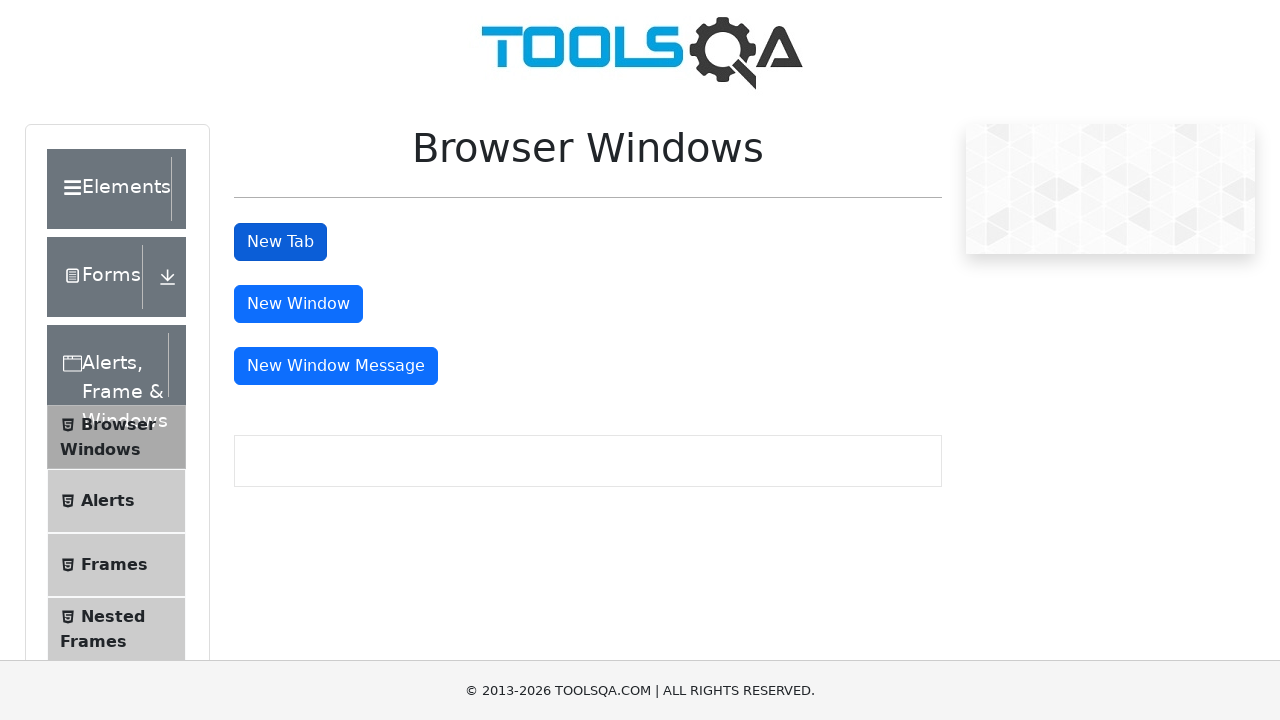

Switched back to parent window
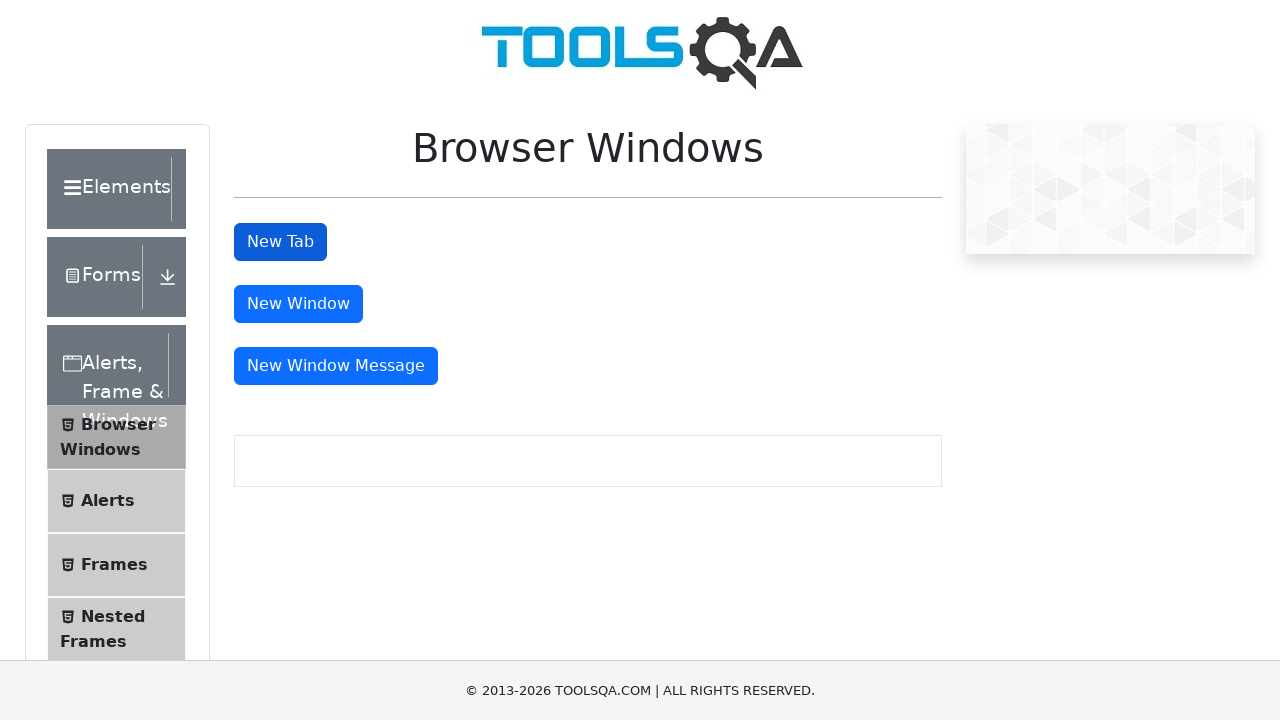

Closed first child tab
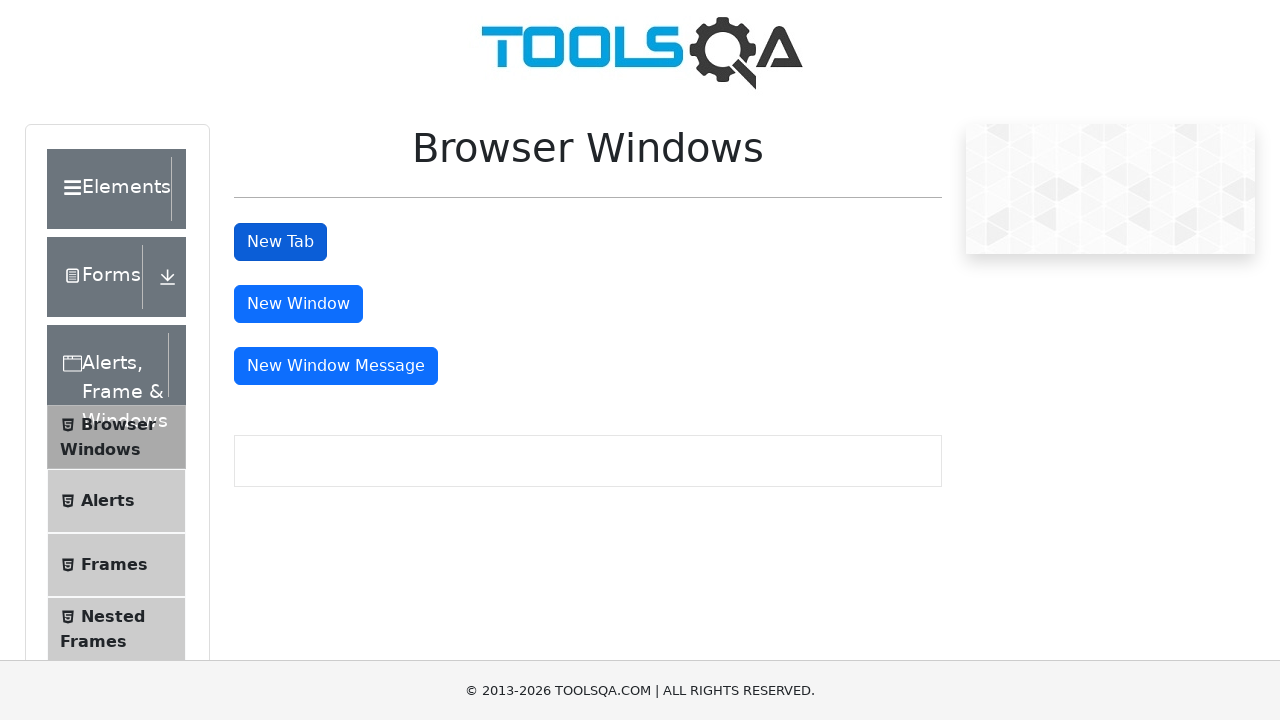

Closed second child tab
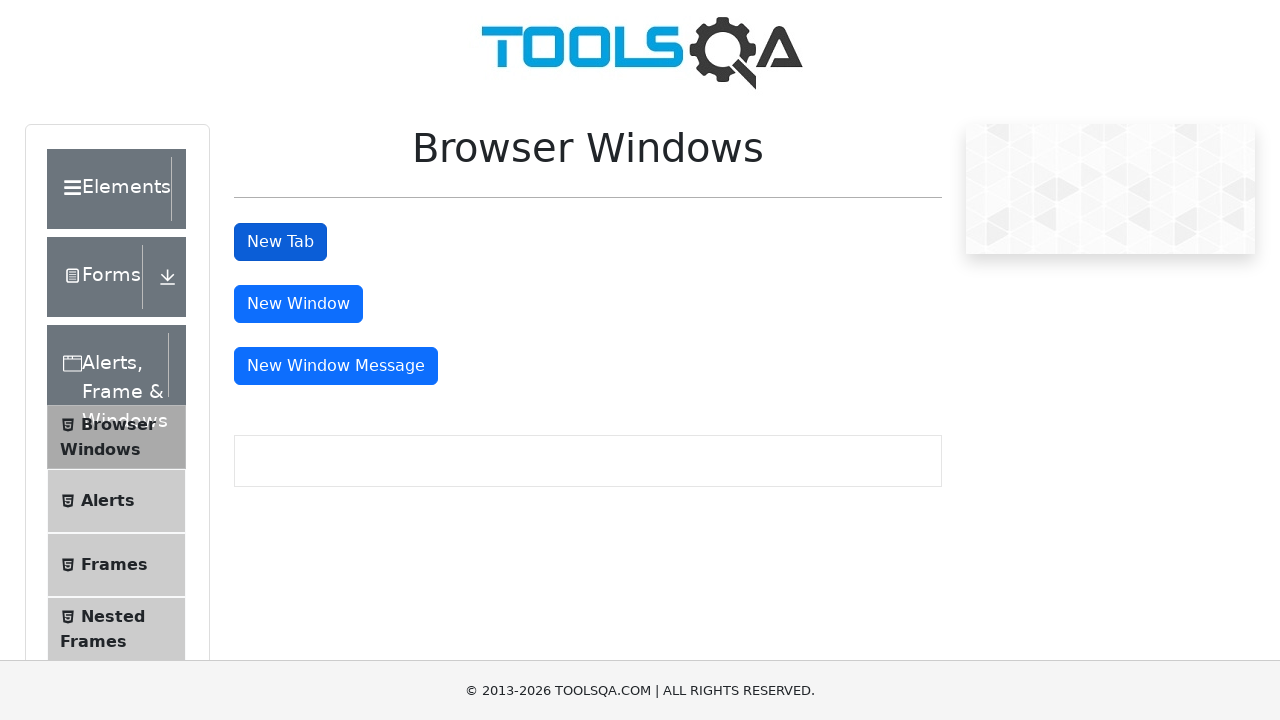

Closed third child tab
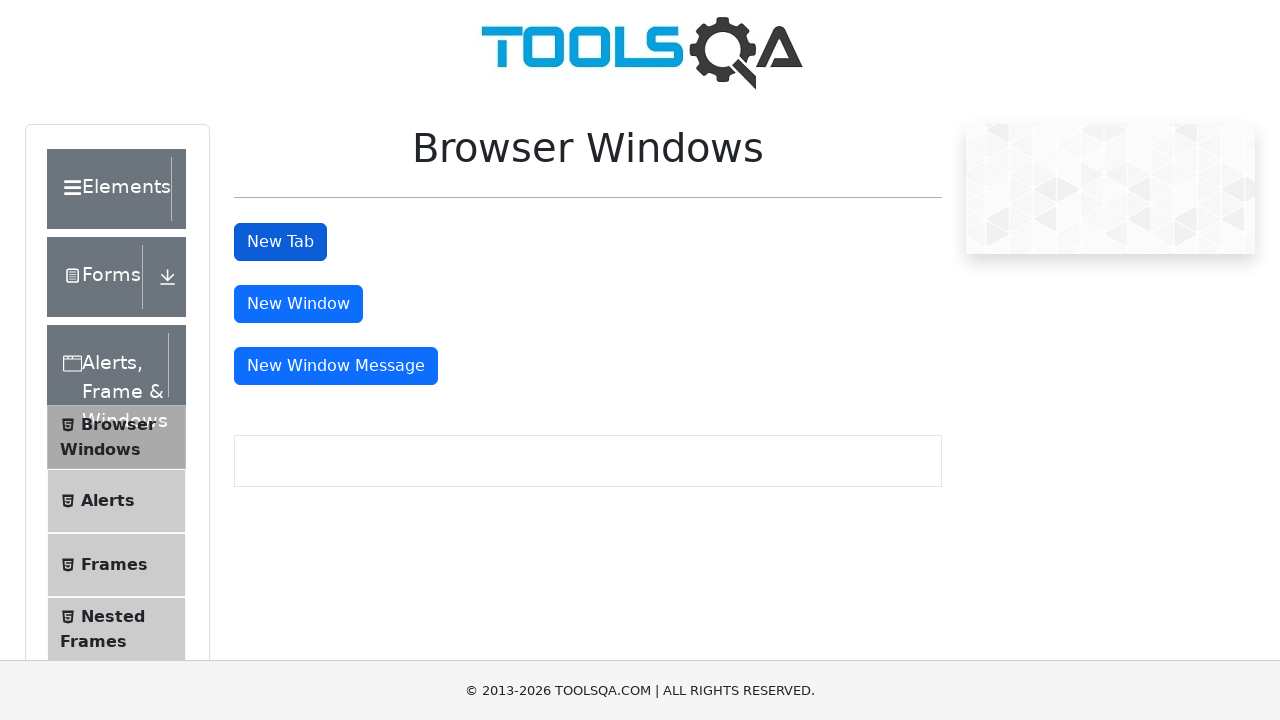

Closed fourth child tab
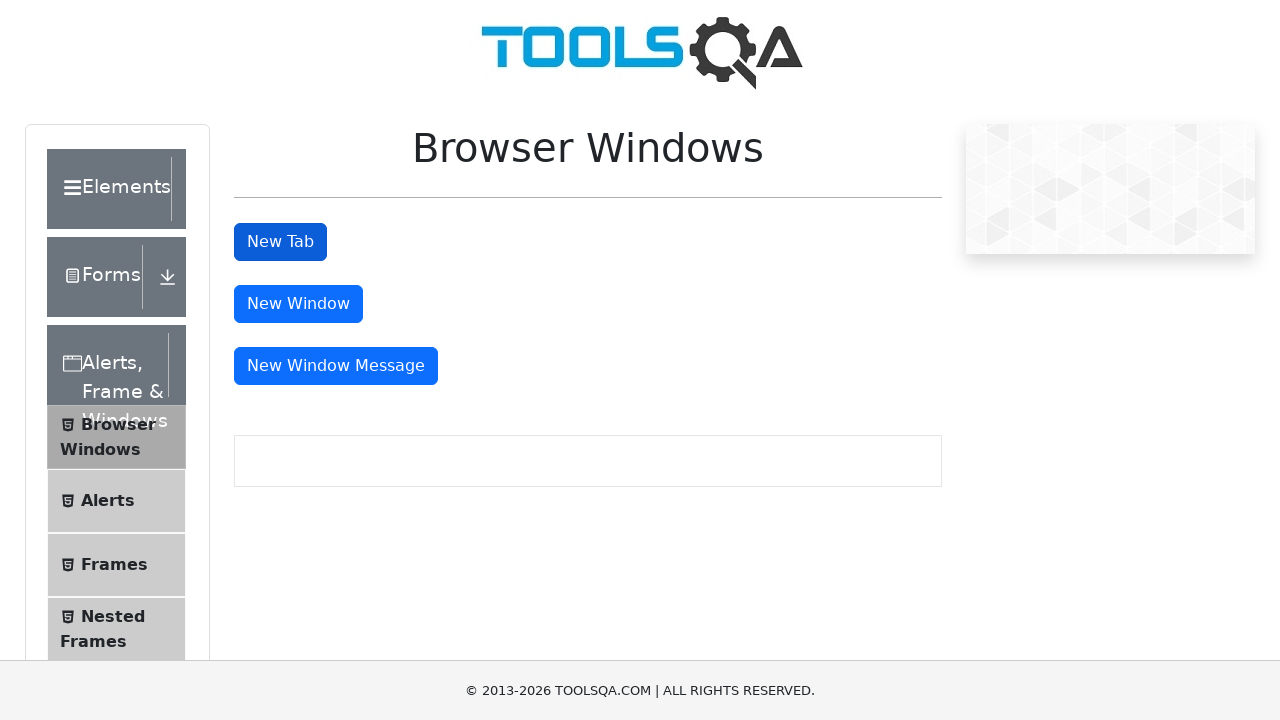

Closed fifth child tab
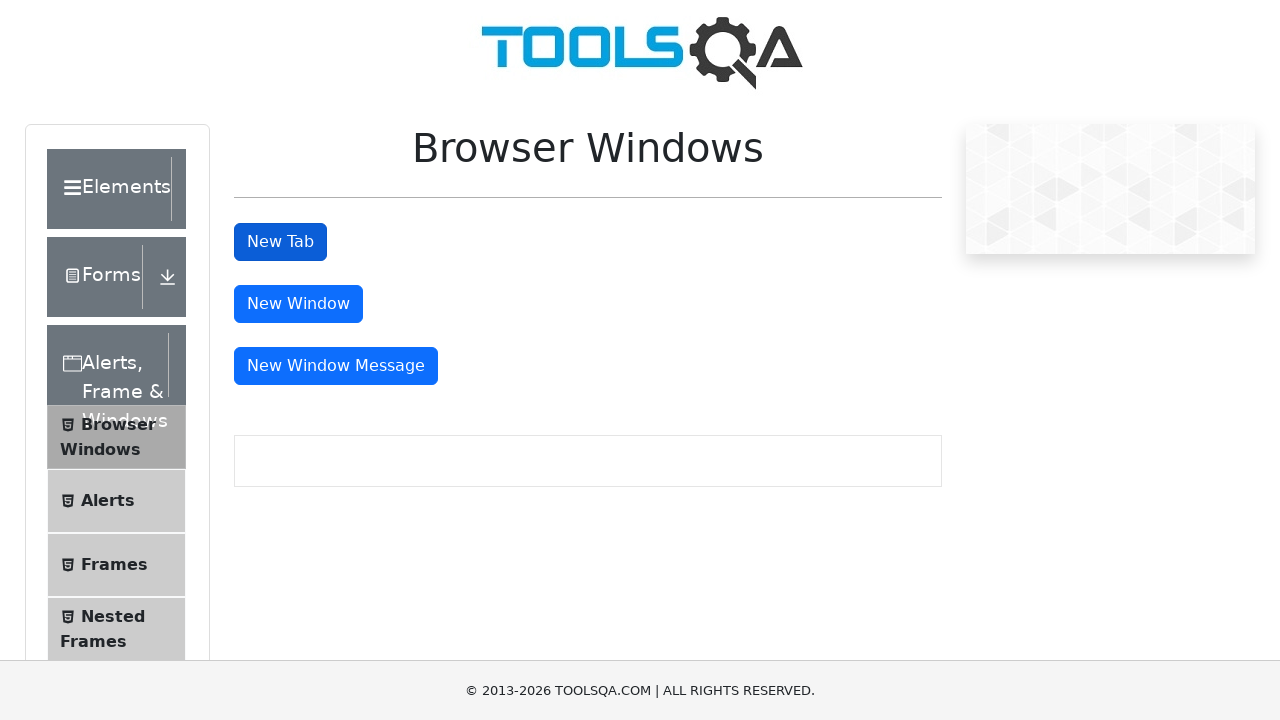

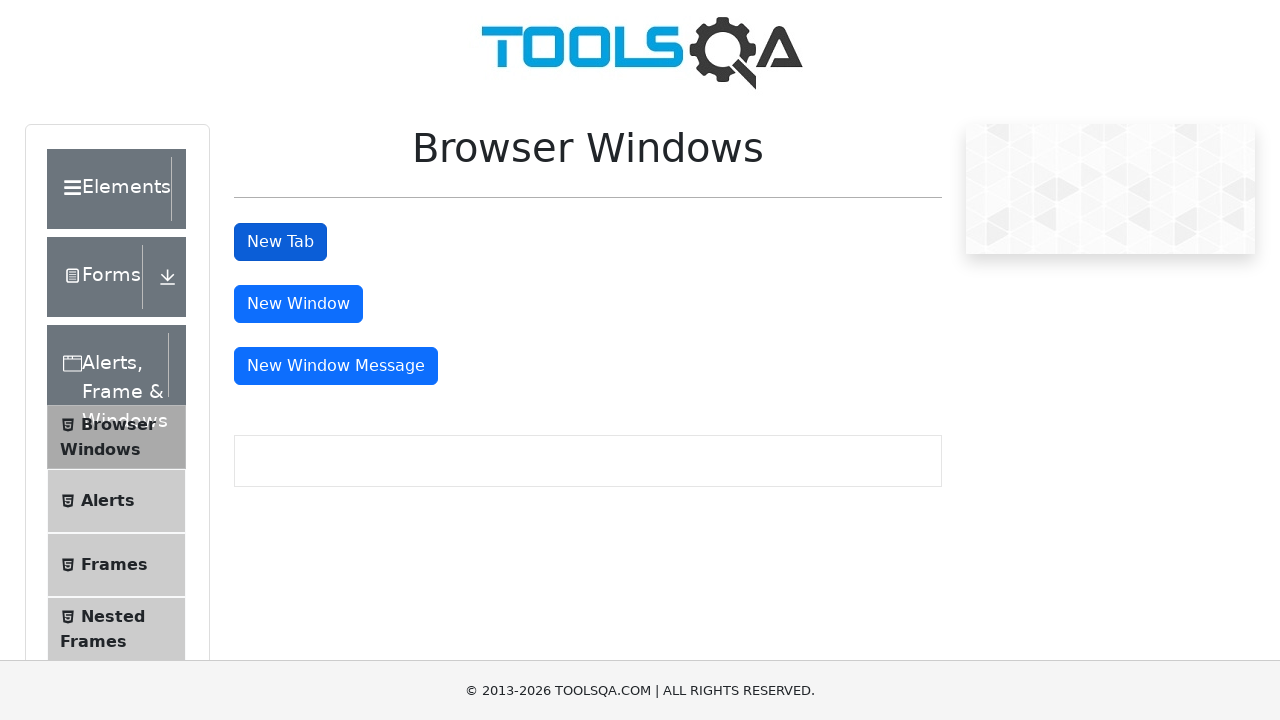